Tests nested iframe navigation by clicking on "Nested Frames" link, switching to nested frames (frame-top then frame-middle), and verifying content is accessible within the nested frame structure.

Starting URL: http://the-internet.herokuapp.com/

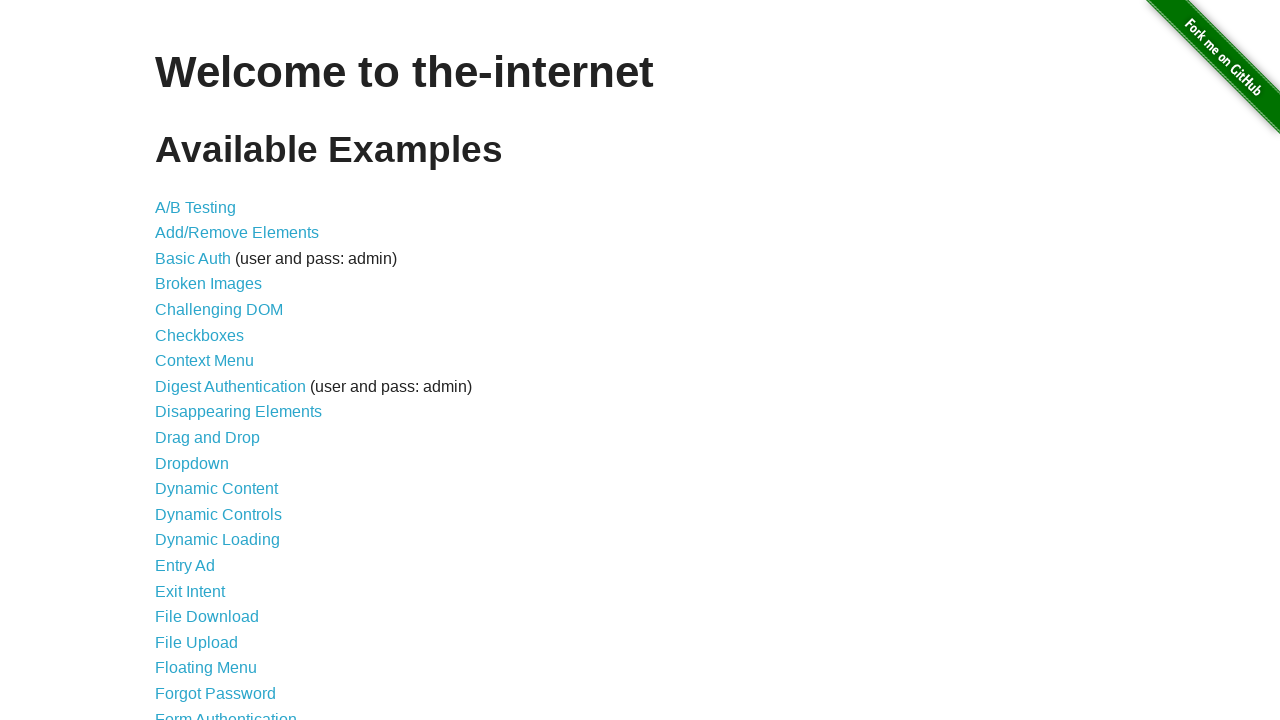

Clicked on 'Nested Frames' link at (210, 395) on text=Nested Frames
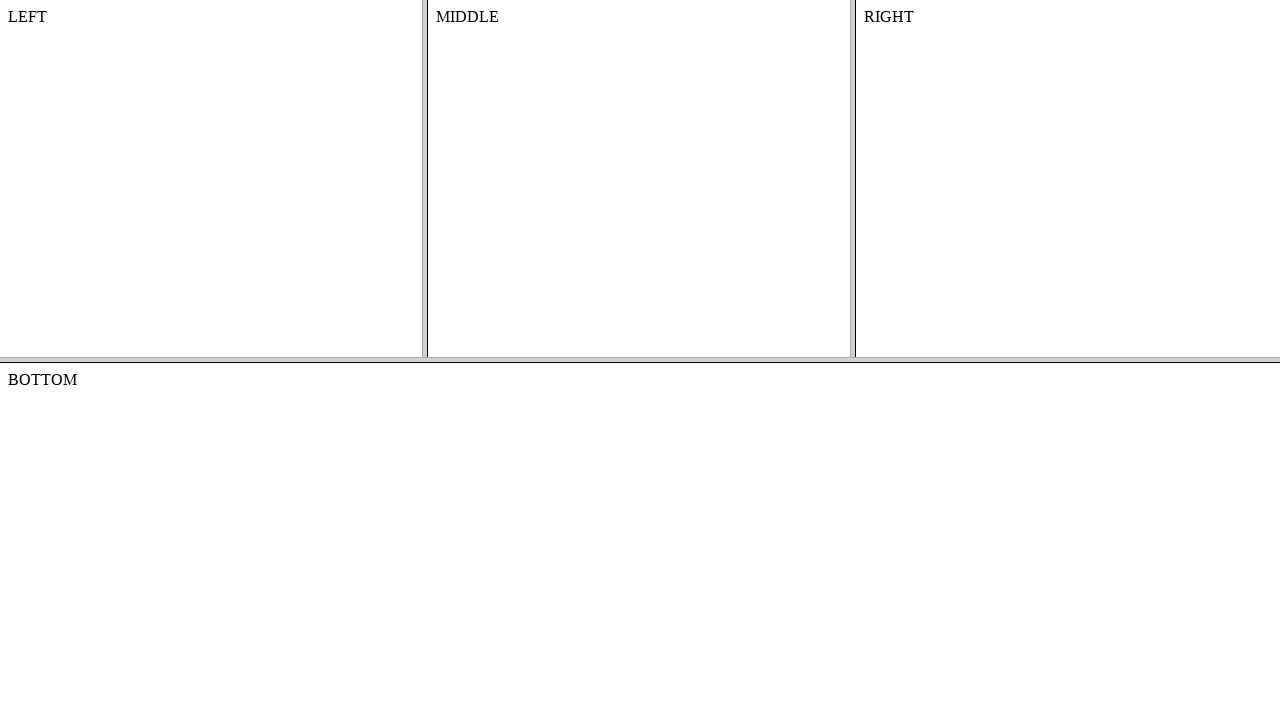

Located frame-top nested frame
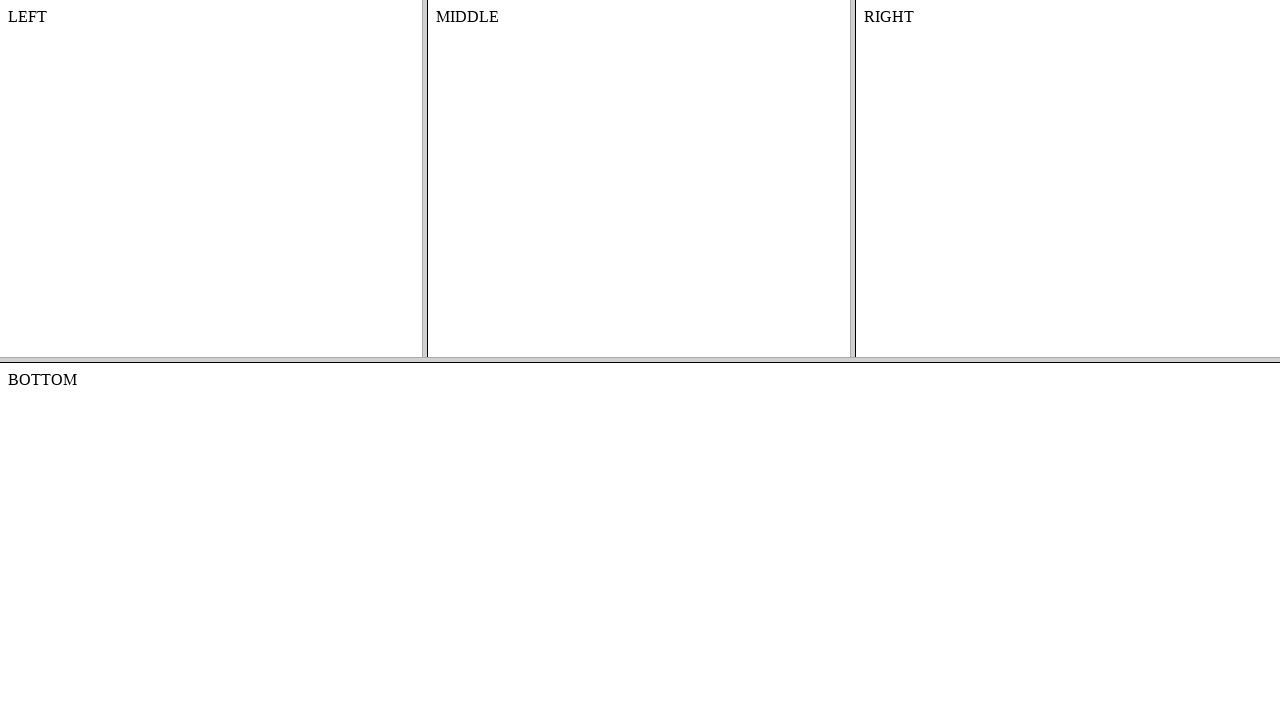

Located frame-middle nested frame within frame-top
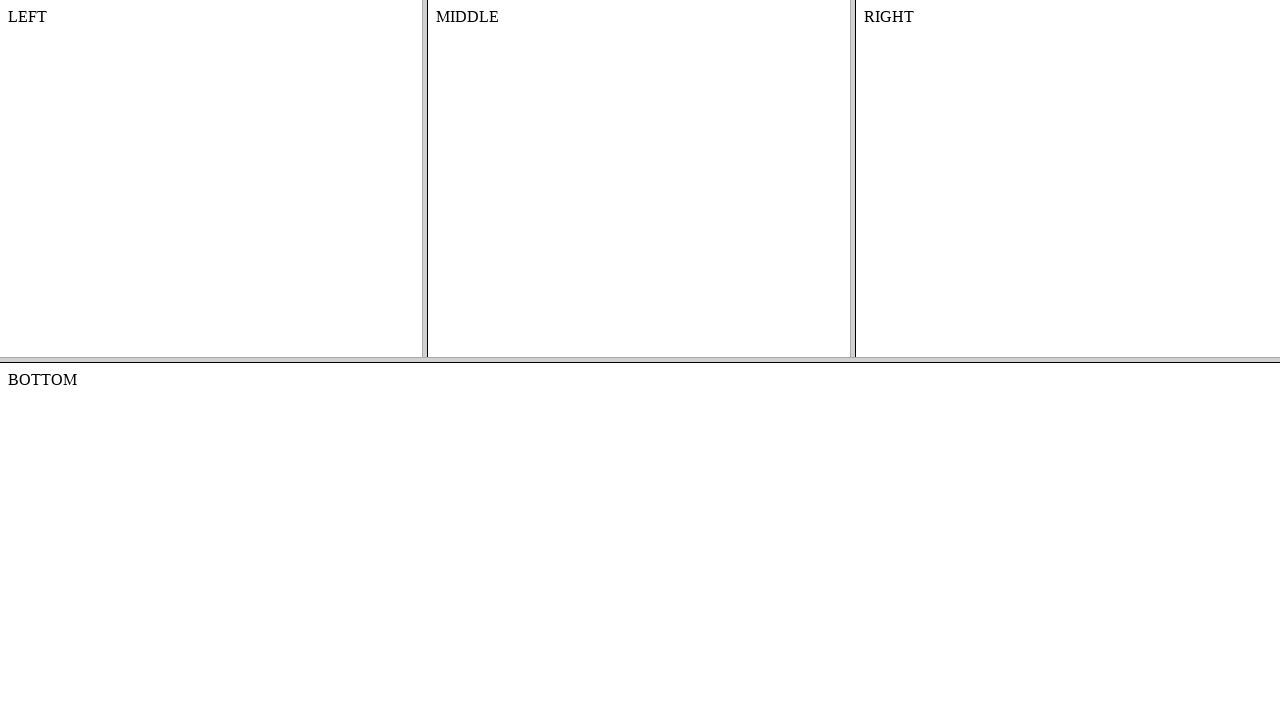

Verified content element is accessible within nested frame structure
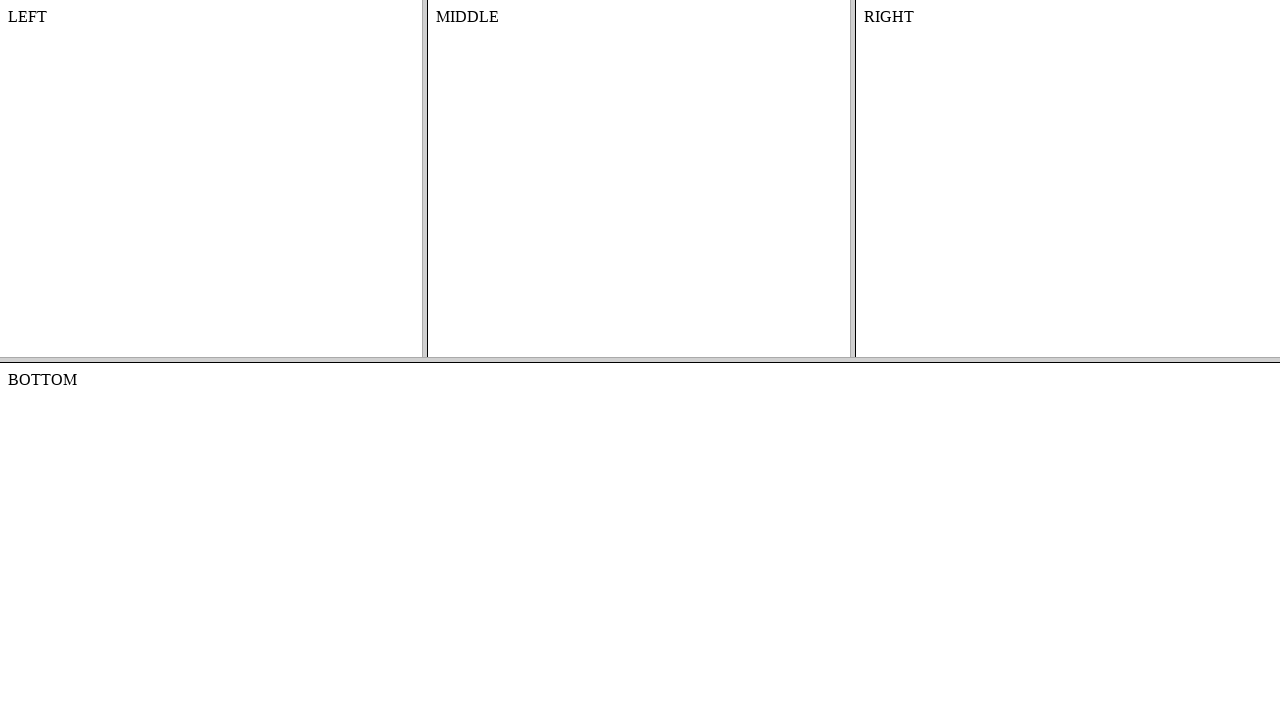

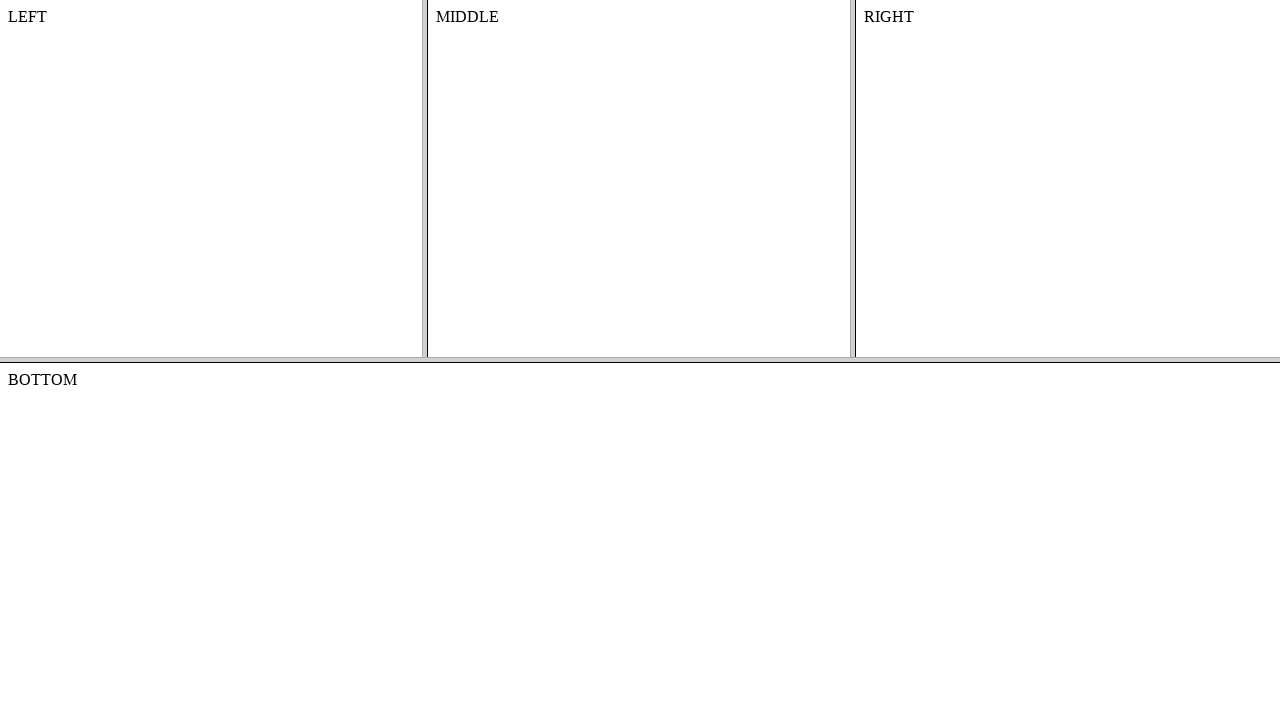